Tests JavaScript prompt alert handling by clicking a button to trigger a prompt, entering text into the prompt dialog, and accepting it.

Starting URL: https://v1.training-support.net/selenium/javascript-alerts

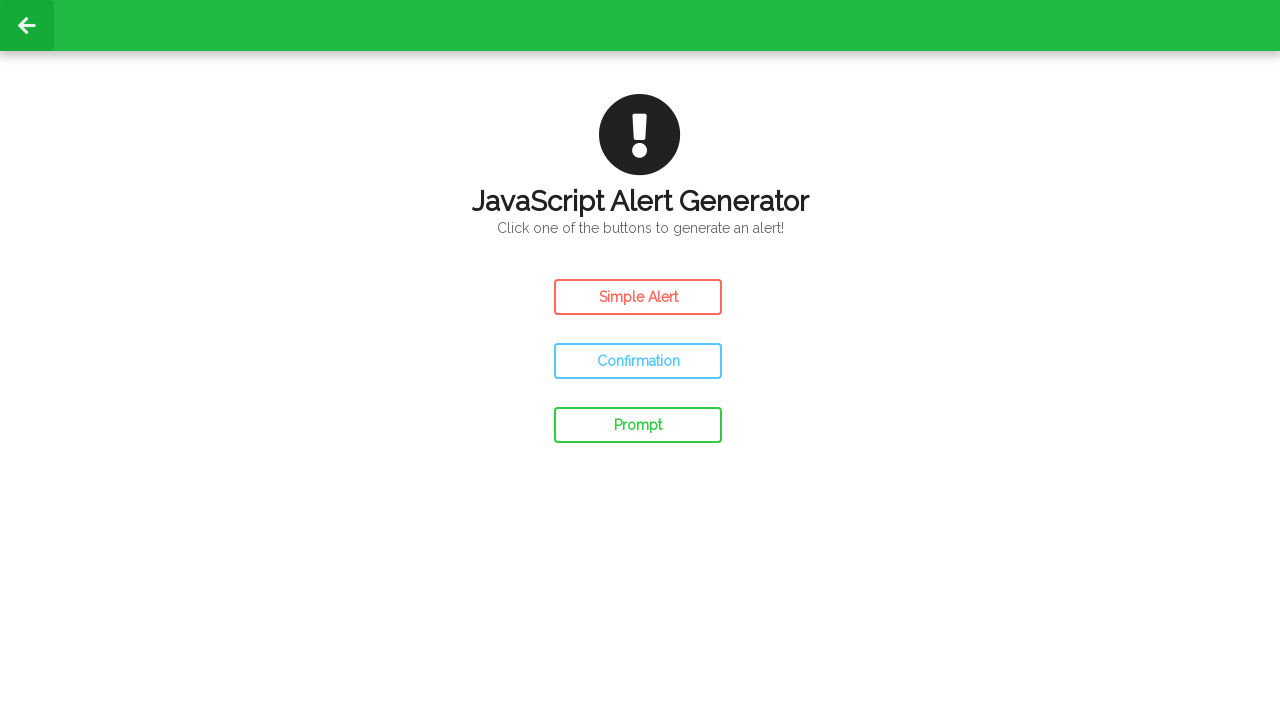

Set up dialog handler to accept prompt with text 'Awesome!'
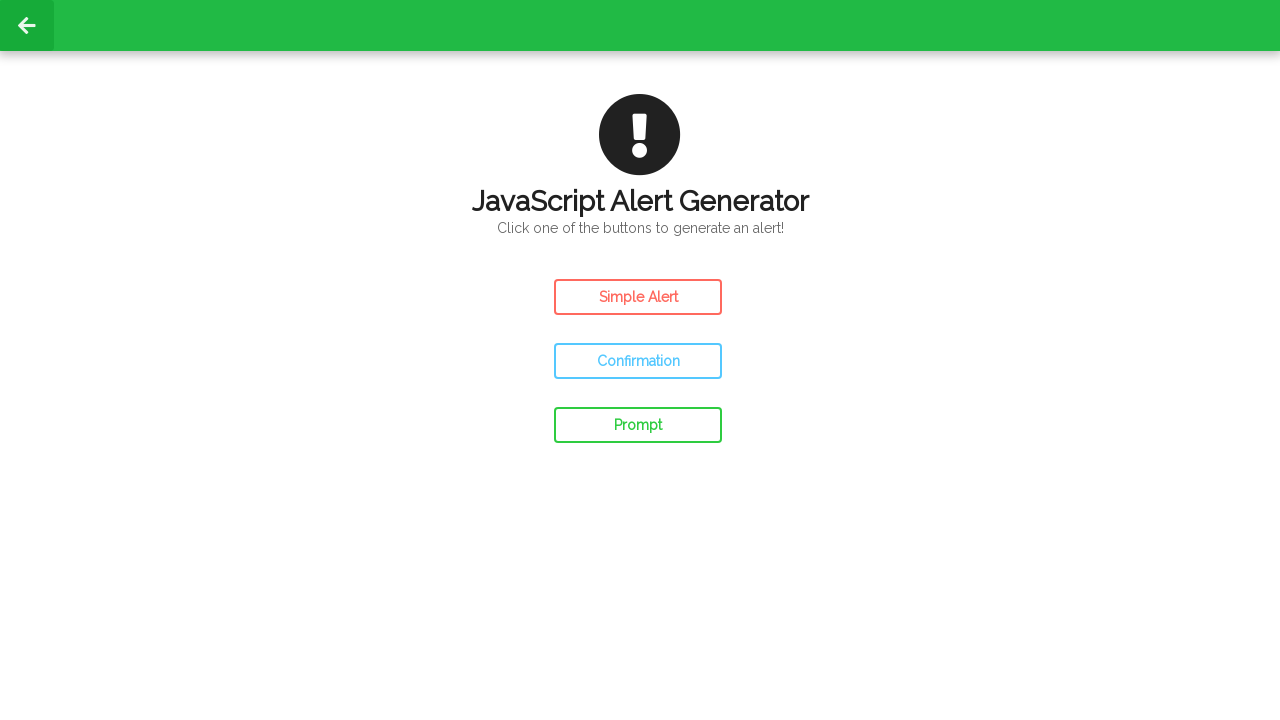

Clicked prompt button to trigger JavaScript prompt dialog at (638, 425) on #prompt
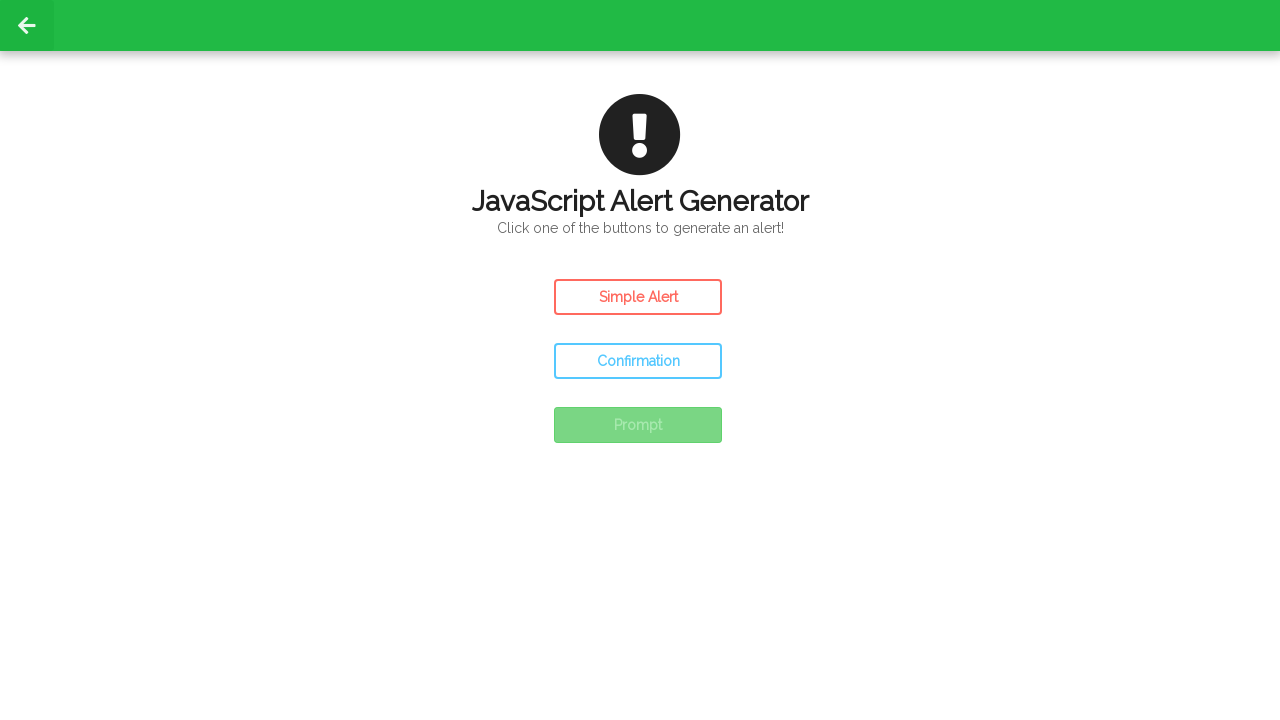

Waited 500ms for dialog interaction to complete
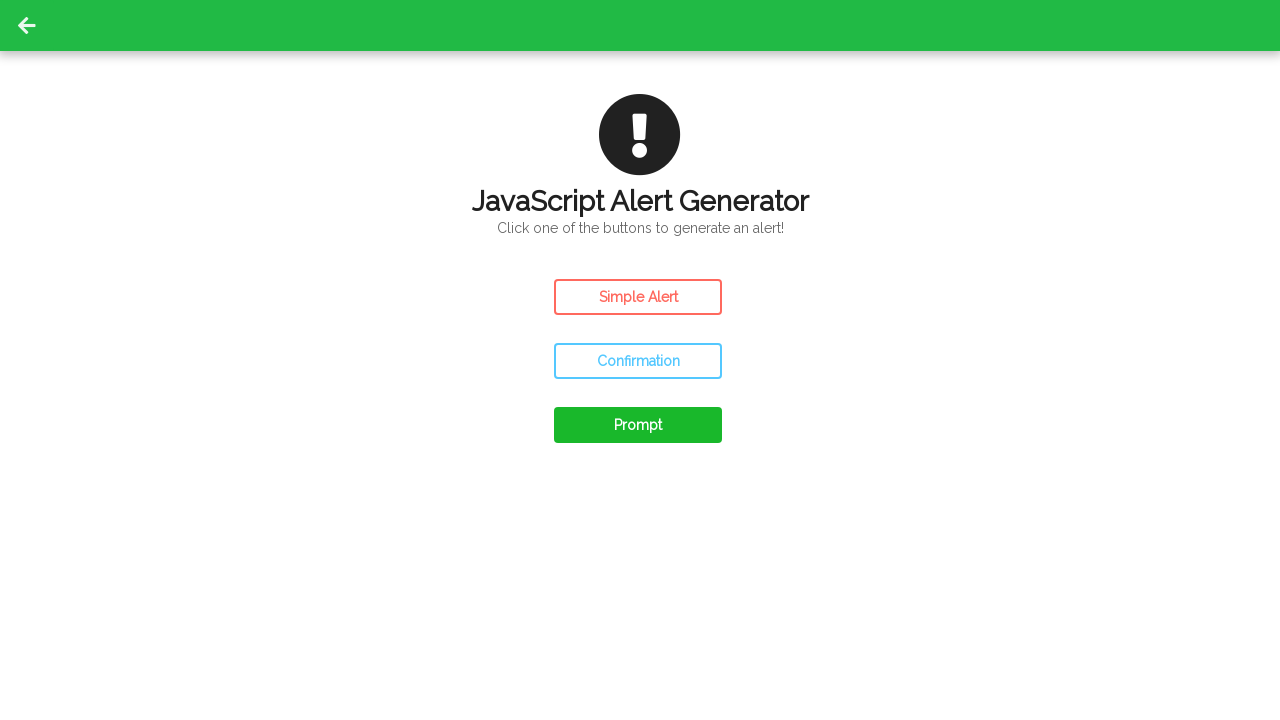

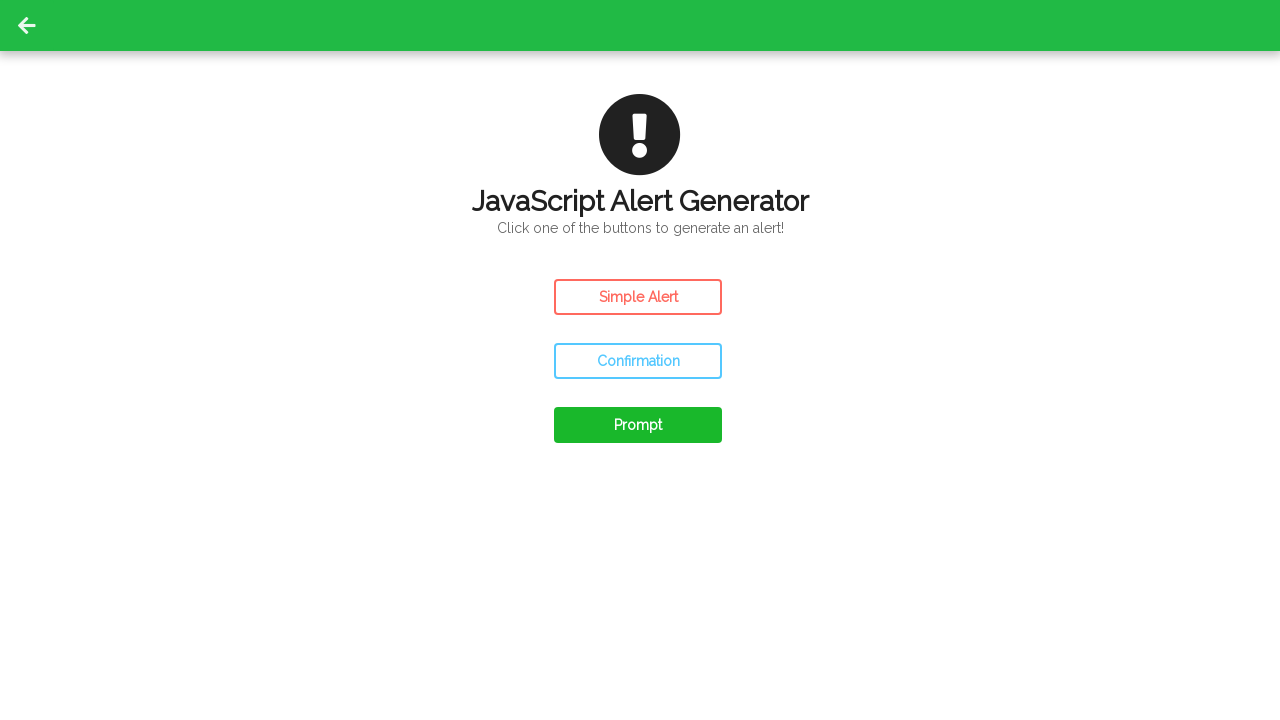